Tests navigation through Tour de France rankings page by clicking on the general rankings tab and then cycling through different ranking category tabs (individual, teams, etc.)

Starting URL: https://www.letour.fr/en/rankings

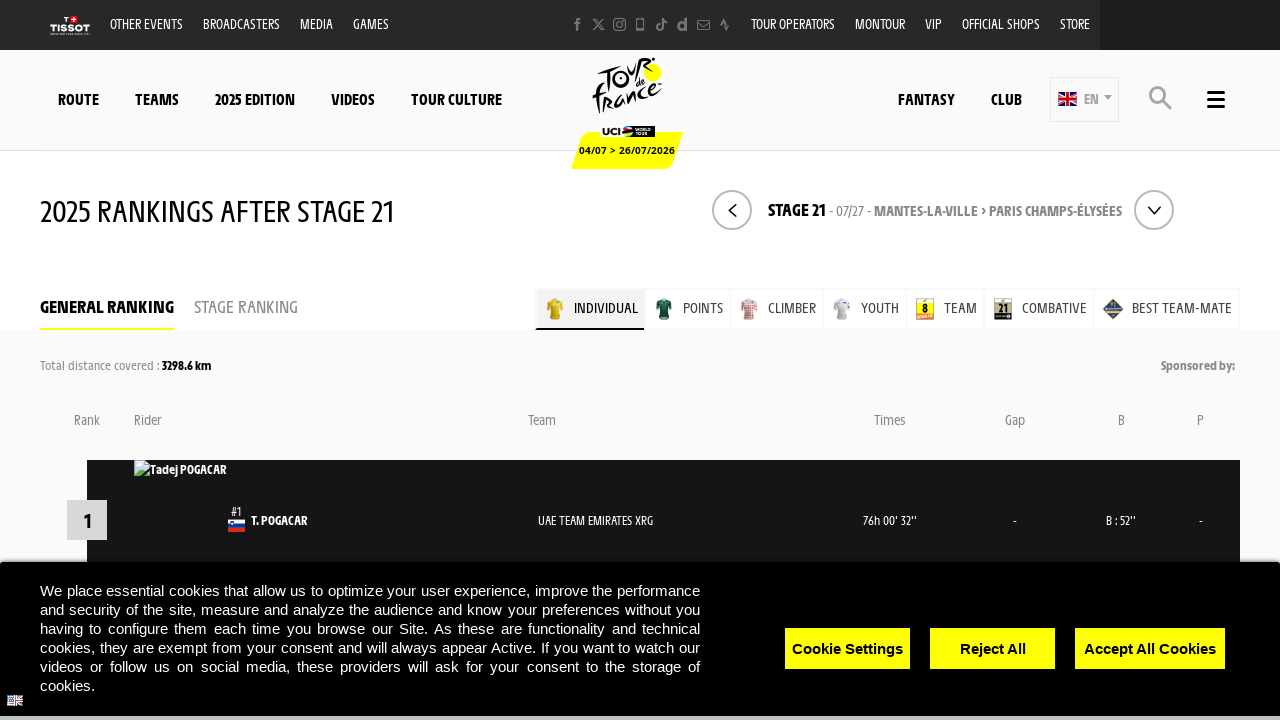

Waited for stage select element to load
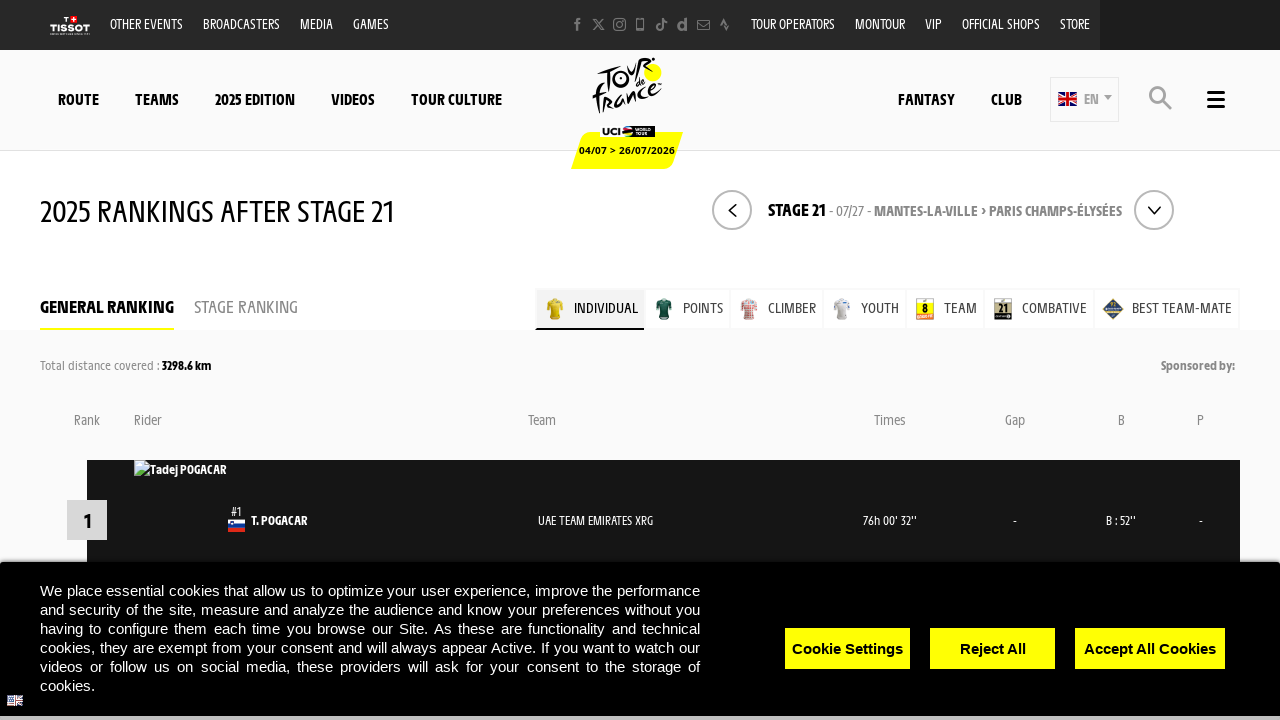

Clicked on General Rankings tab at (107, 306) on span[data-xtclick="ranking::tab::overall"]
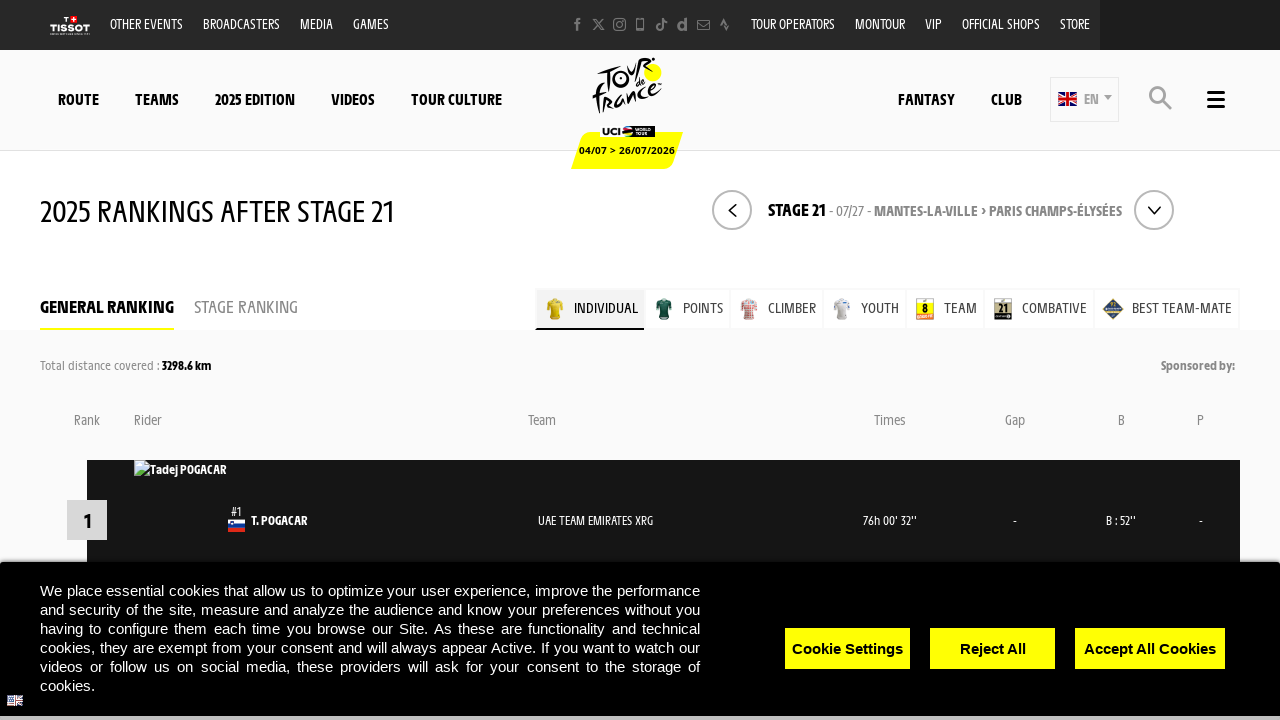

General ranking tabs loaded successfully
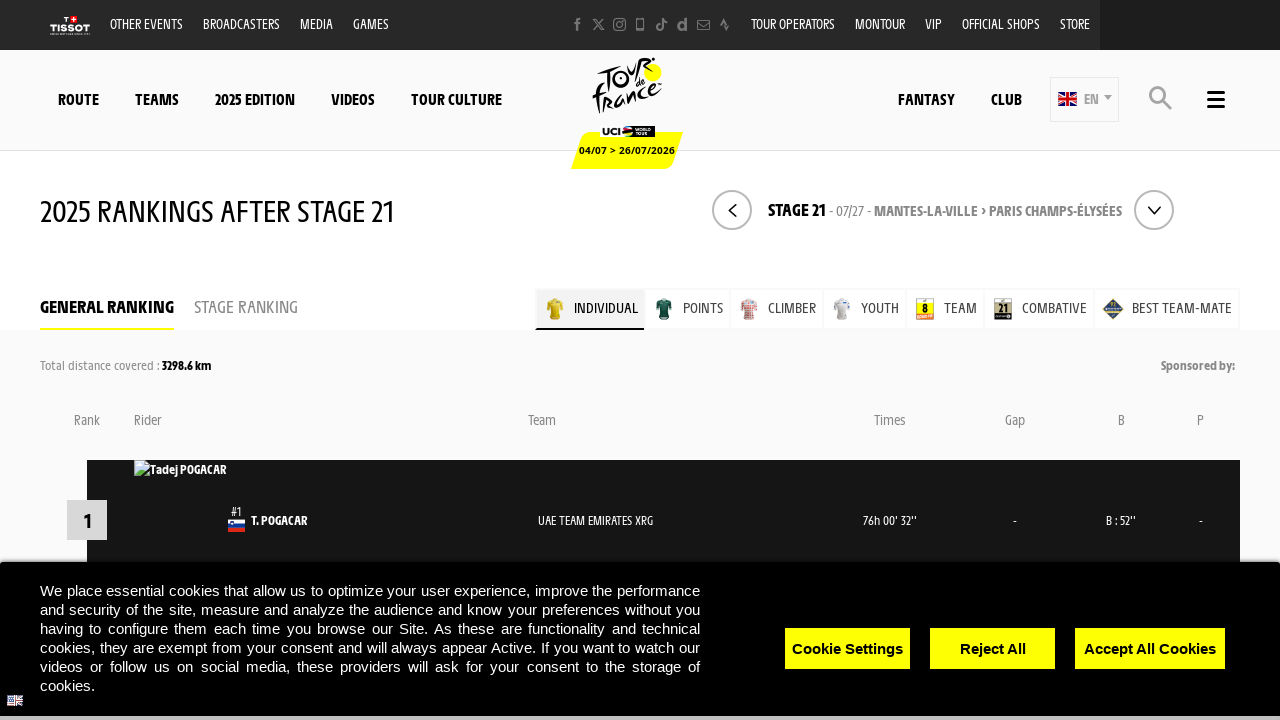

Retrieved 7 ranking category tabs
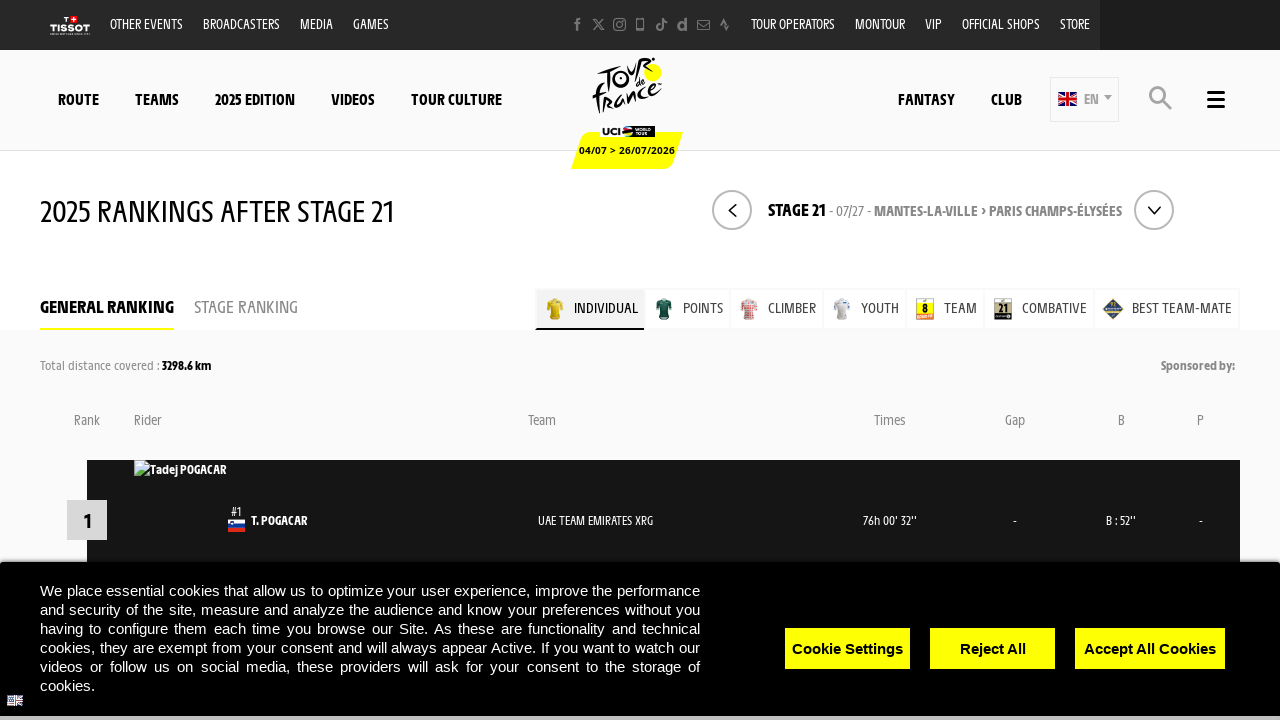

Clicked on ranking category tab 1 at (555, 309) on span.js-tabs-ranking-nested.general >> nth=0
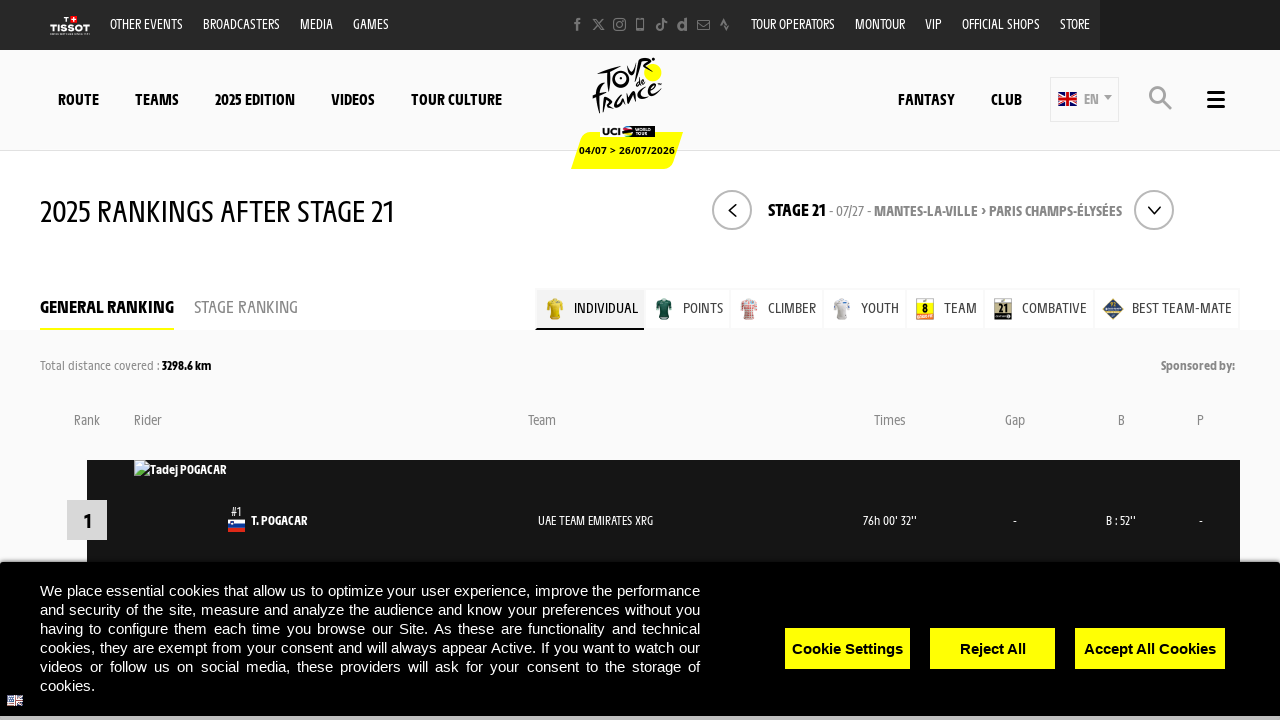

Ranking table updated for category 1
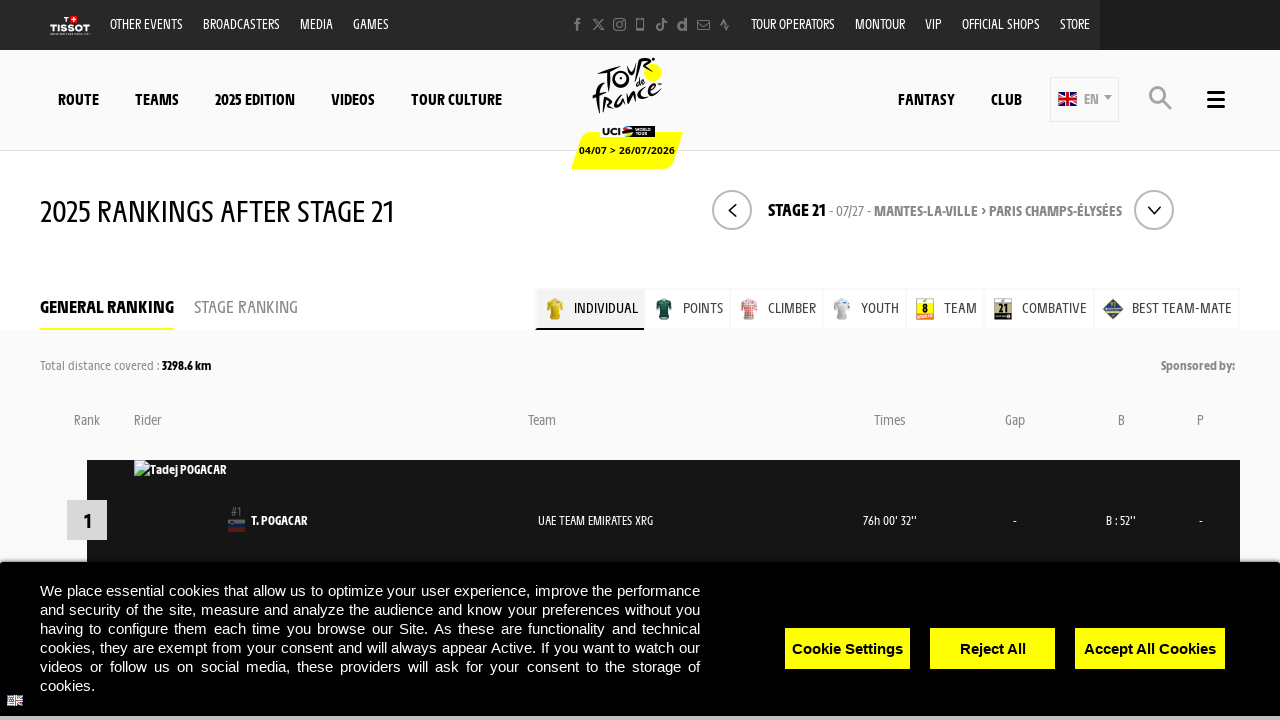

Clicked on ranking category tab 2 at (664, 309) on span.js-tabs-ranking-nested.general >> nth=1
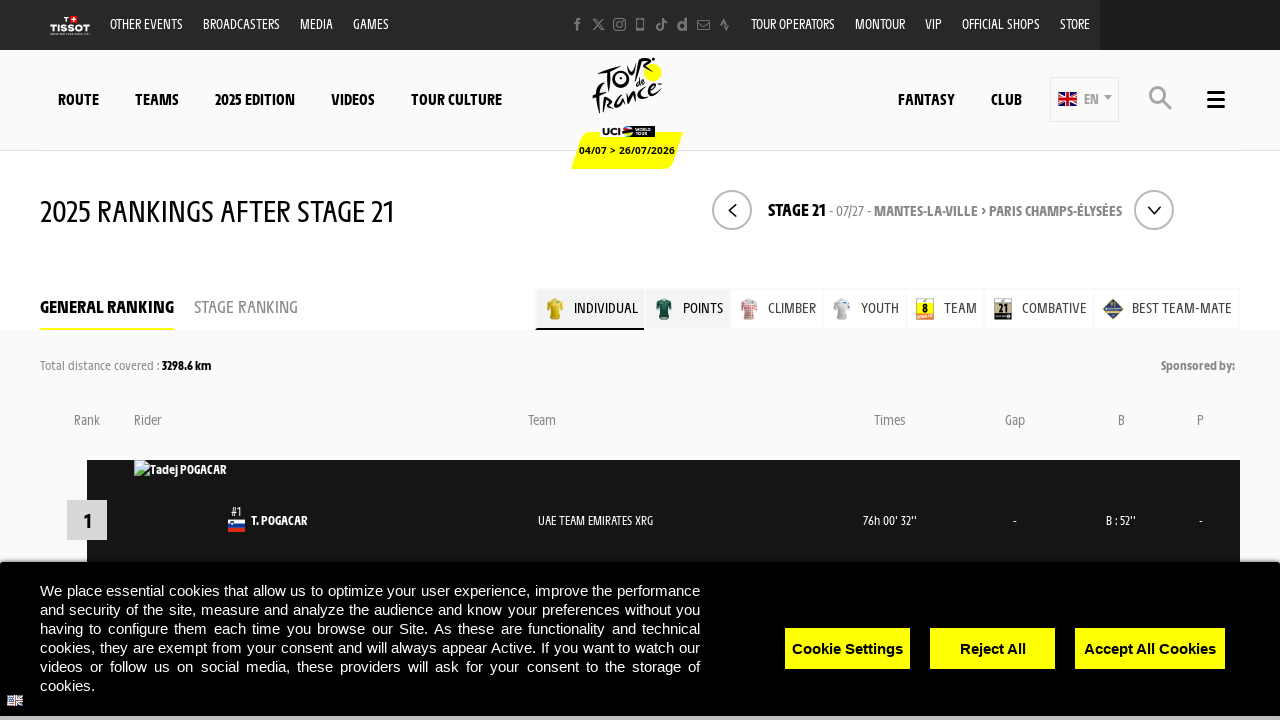

Ranking table updated for category 2
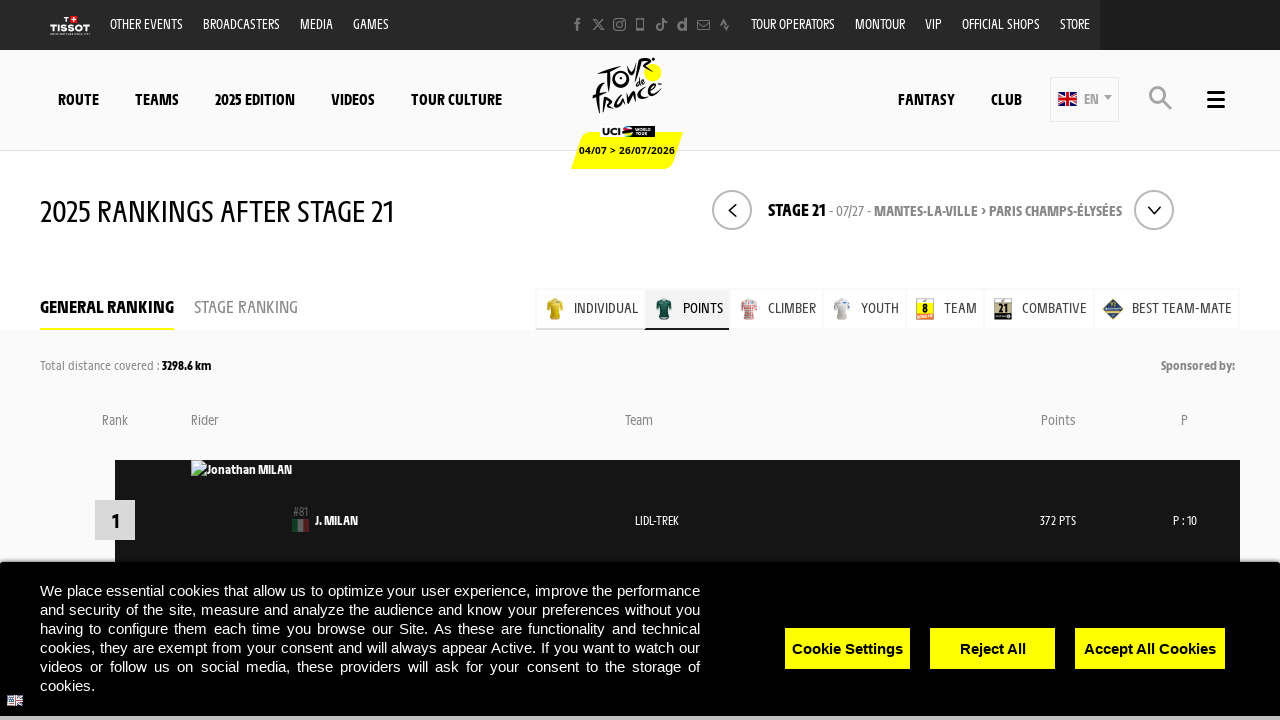

Clicked on ranking category tab 3 at (749, 309) on span.js-tabs-ranking-nested.general >> nth=2
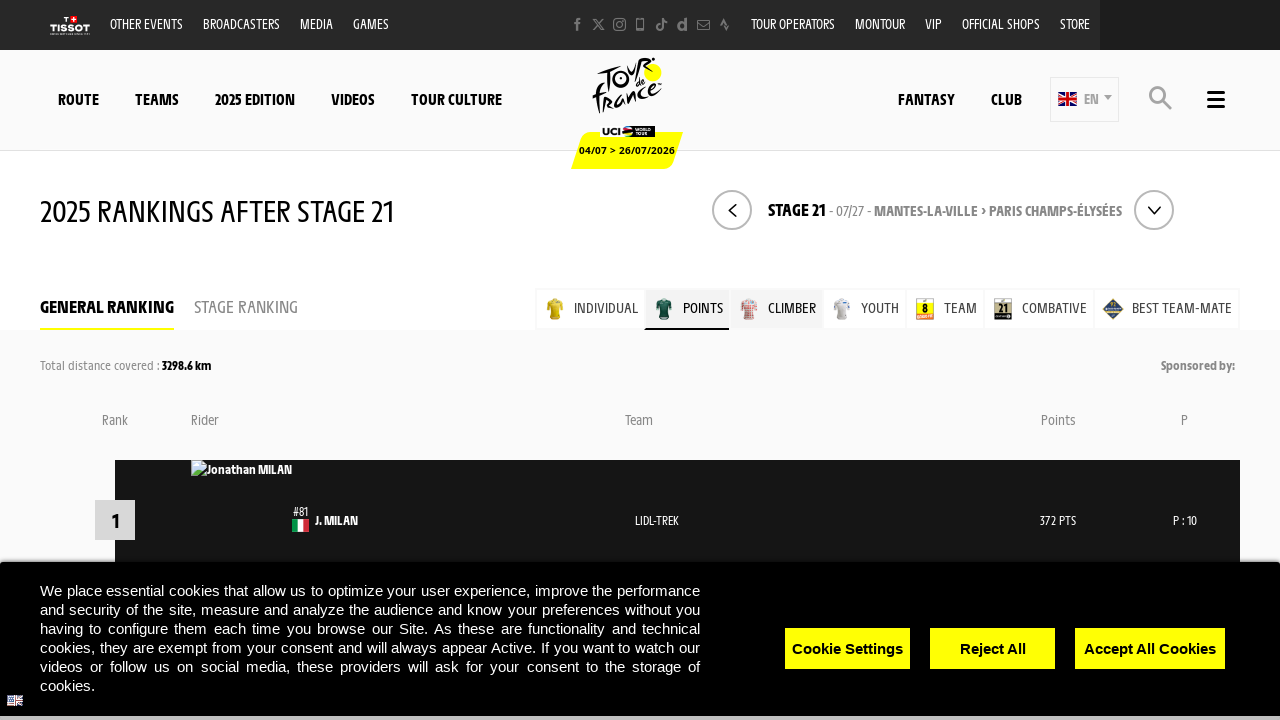

Ranking table updated for category 3
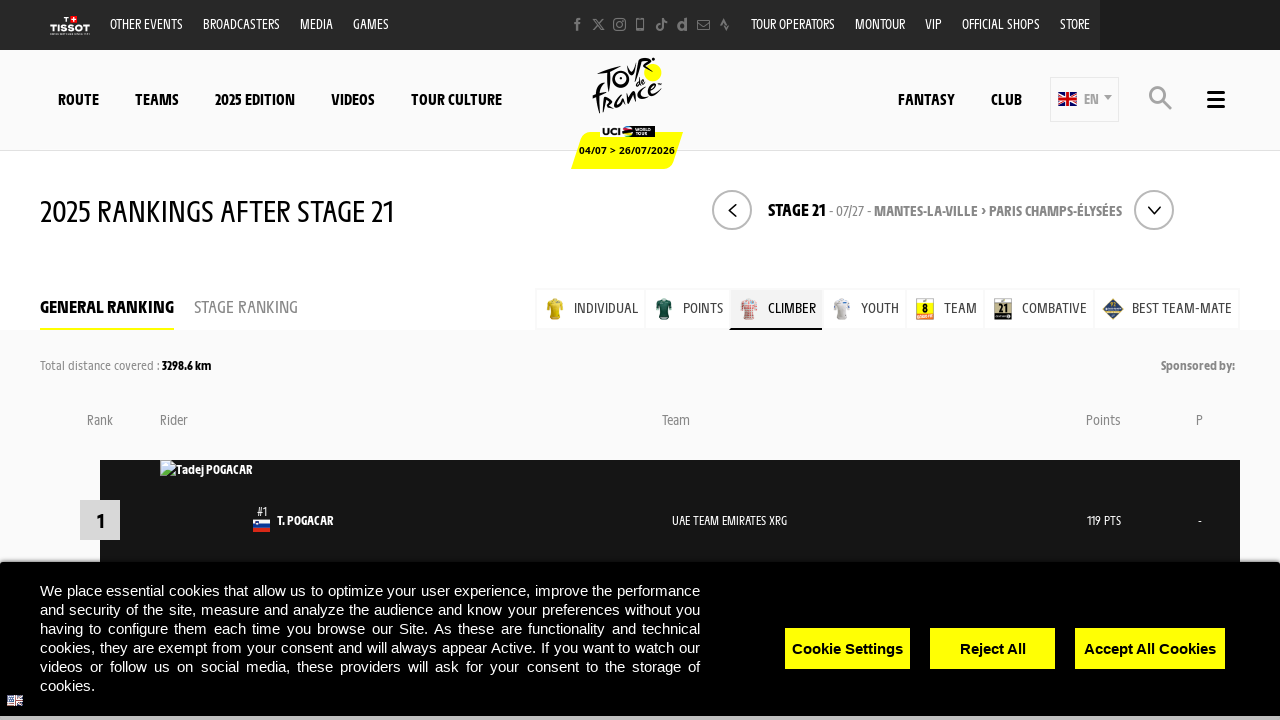

Clicked on ranking category tab 4 at (842, 309) on span.js-tabs-ranking-nested.general >> nth=3
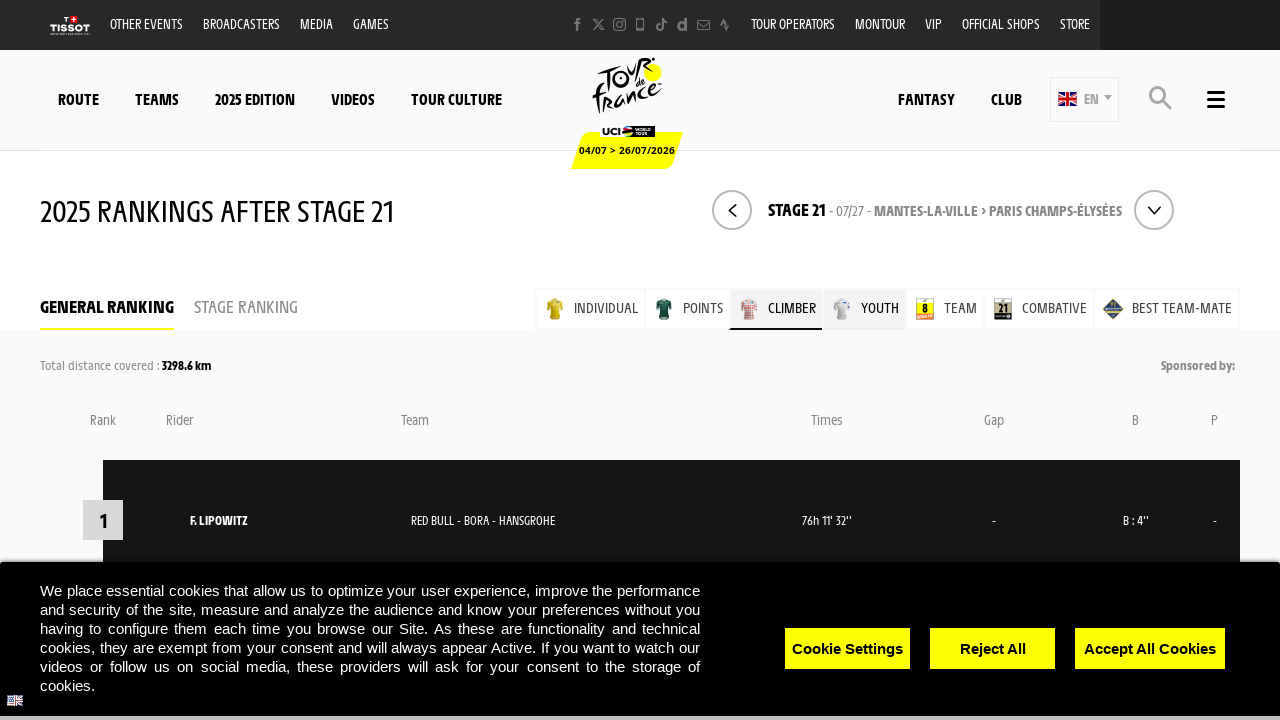

Ranking table updated for category 4
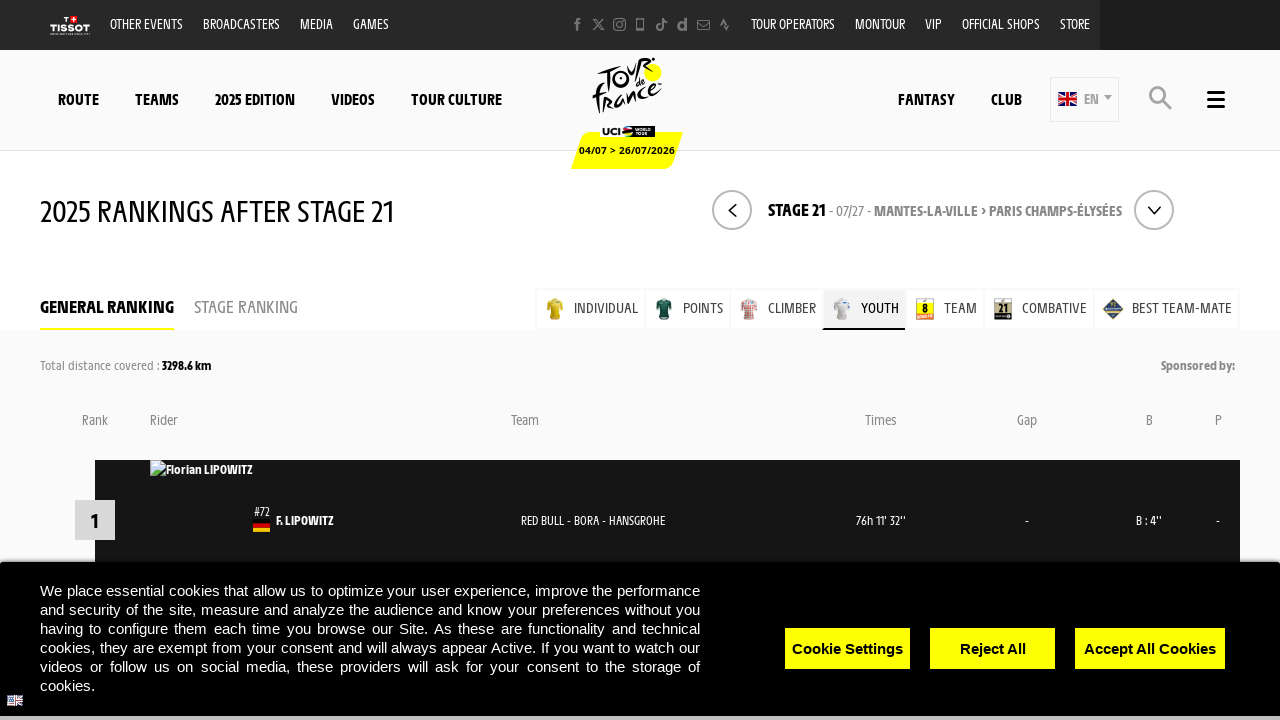

Clicked on ranking category tab 5 at (925, 309) on span.js-tabs-ranking-nested.general >> nth=4
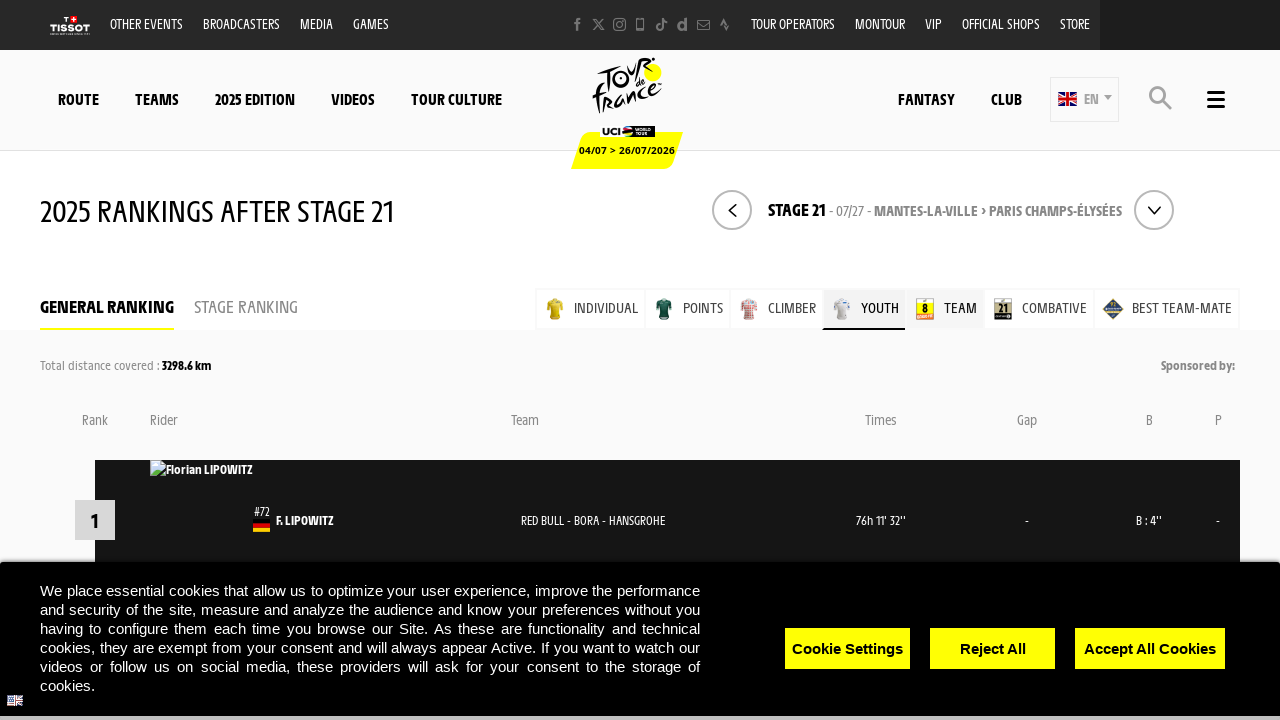

Ranking table updated for category 5
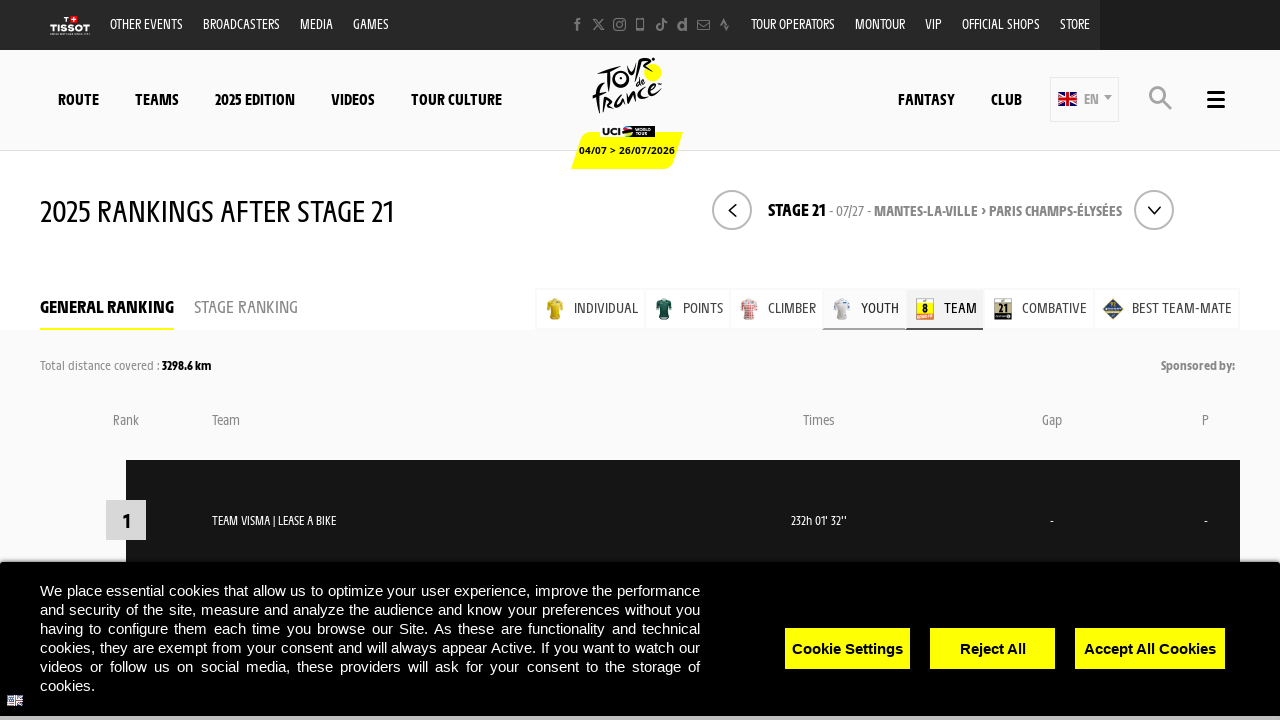

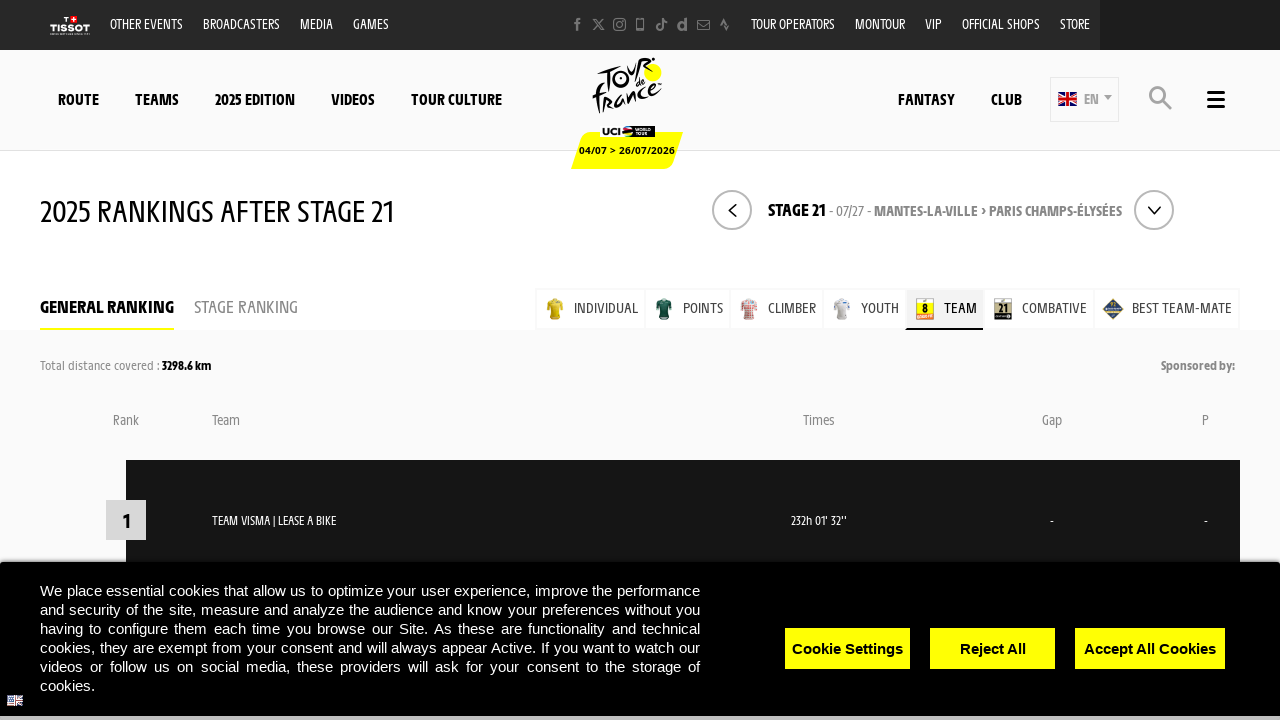